Tests basic form handling on TodoMVC by adding a single todo item and marking it as completed

Starting URL: https://demo.playwright.dev/todomvc

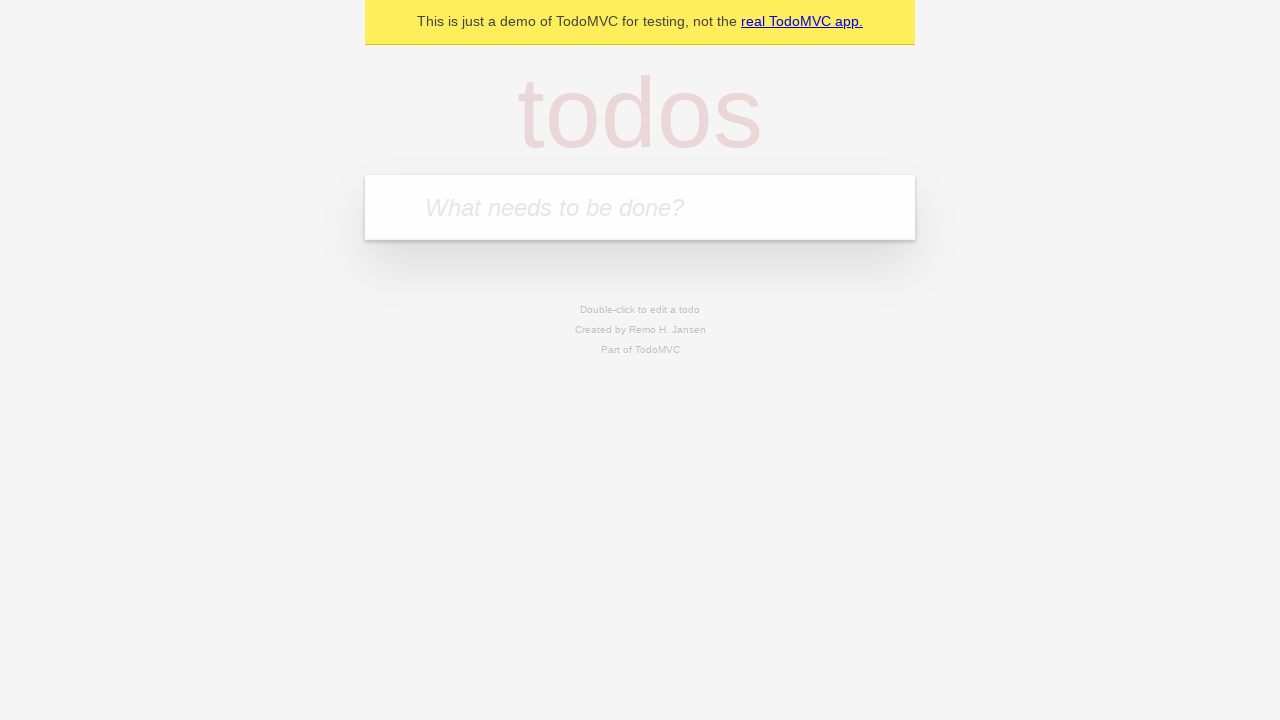

Filled todo input field with 'John Doe' on [placeholder="What needs to be done?"]
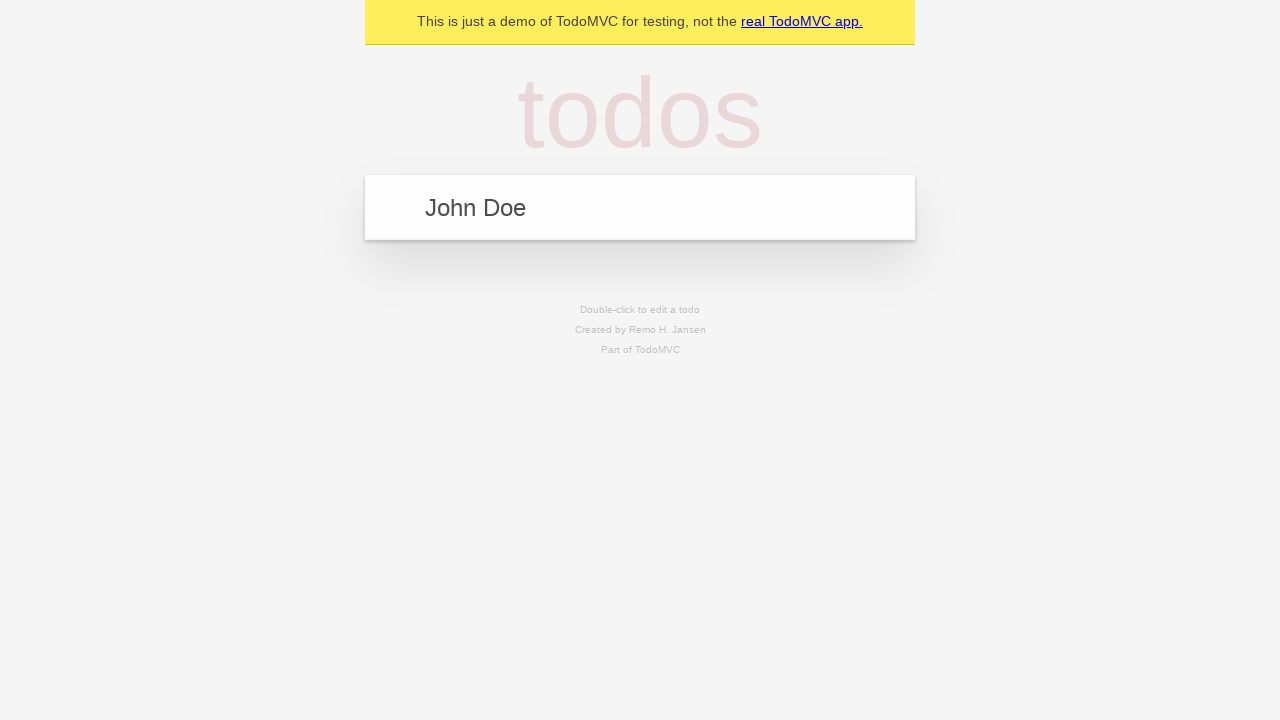

Pressed Enter to submit the todo item on [placeholder="What needs to be done?"]
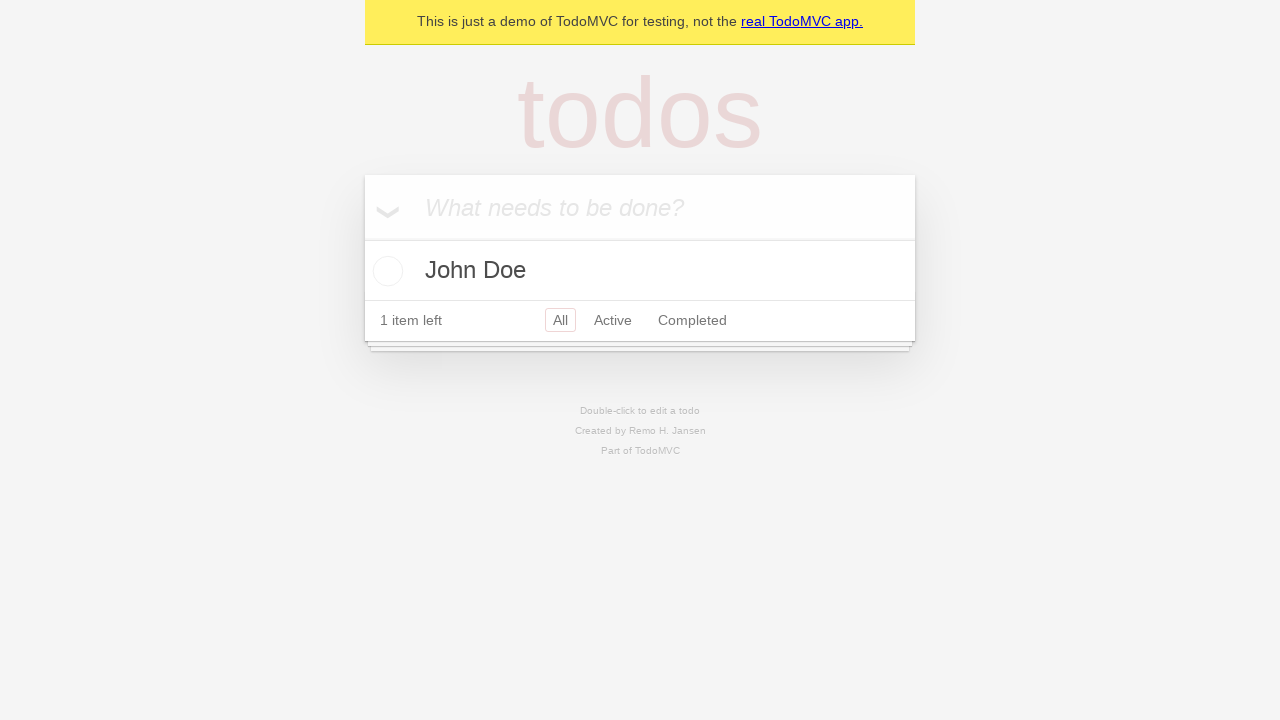

Marked todo item as completed by checking the toggle checkbox at (385, 271) on .toggle
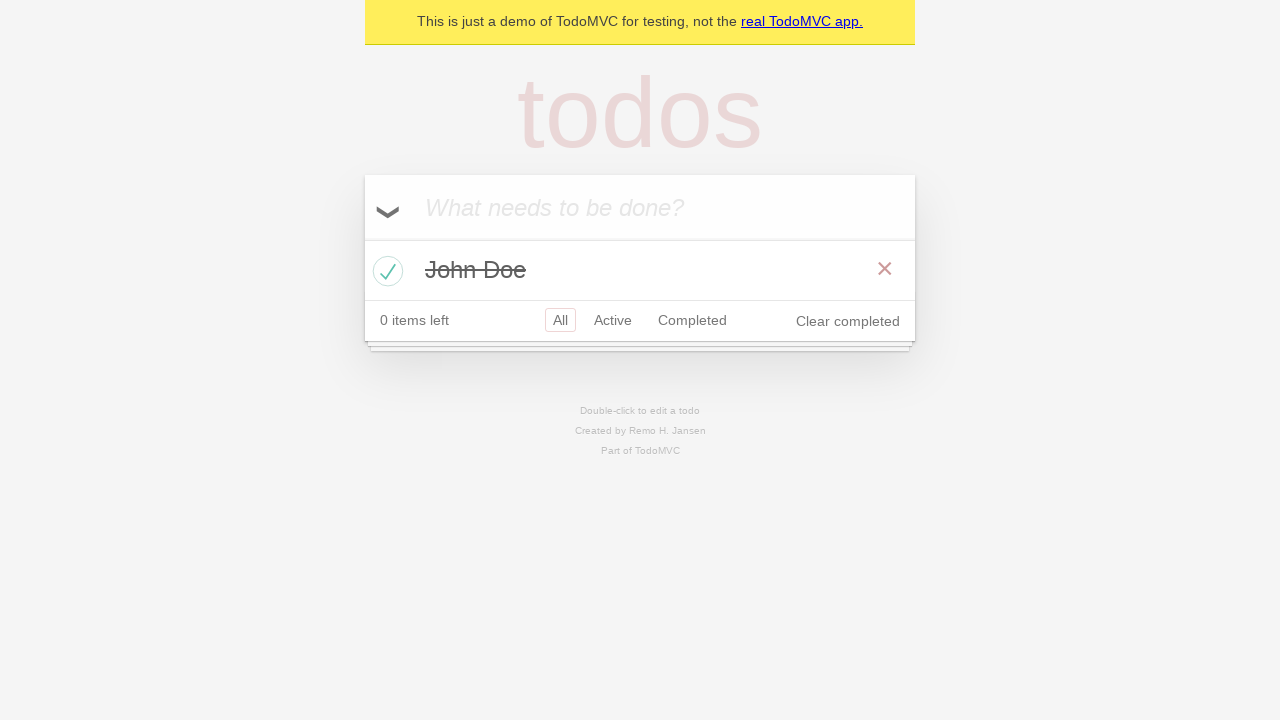

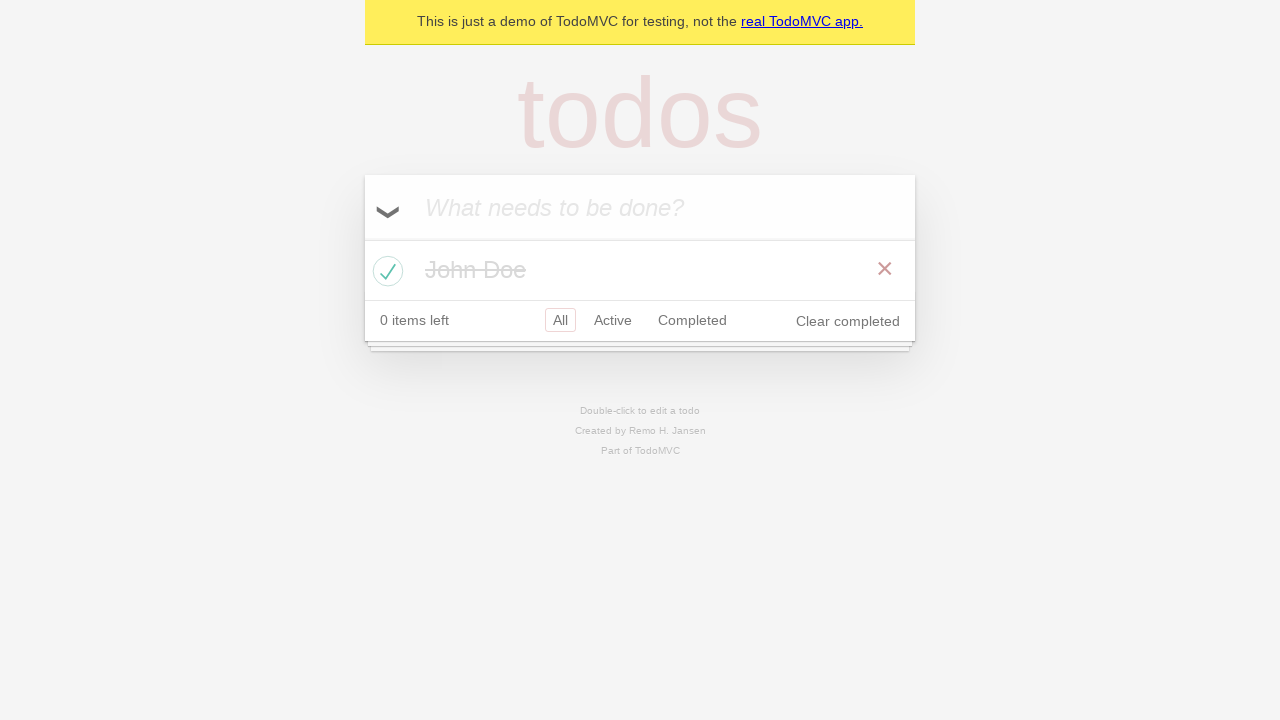